Scrolls to the bottom and top of the page using keyboard shortcuts

Starting URL: https://anhtester.com/

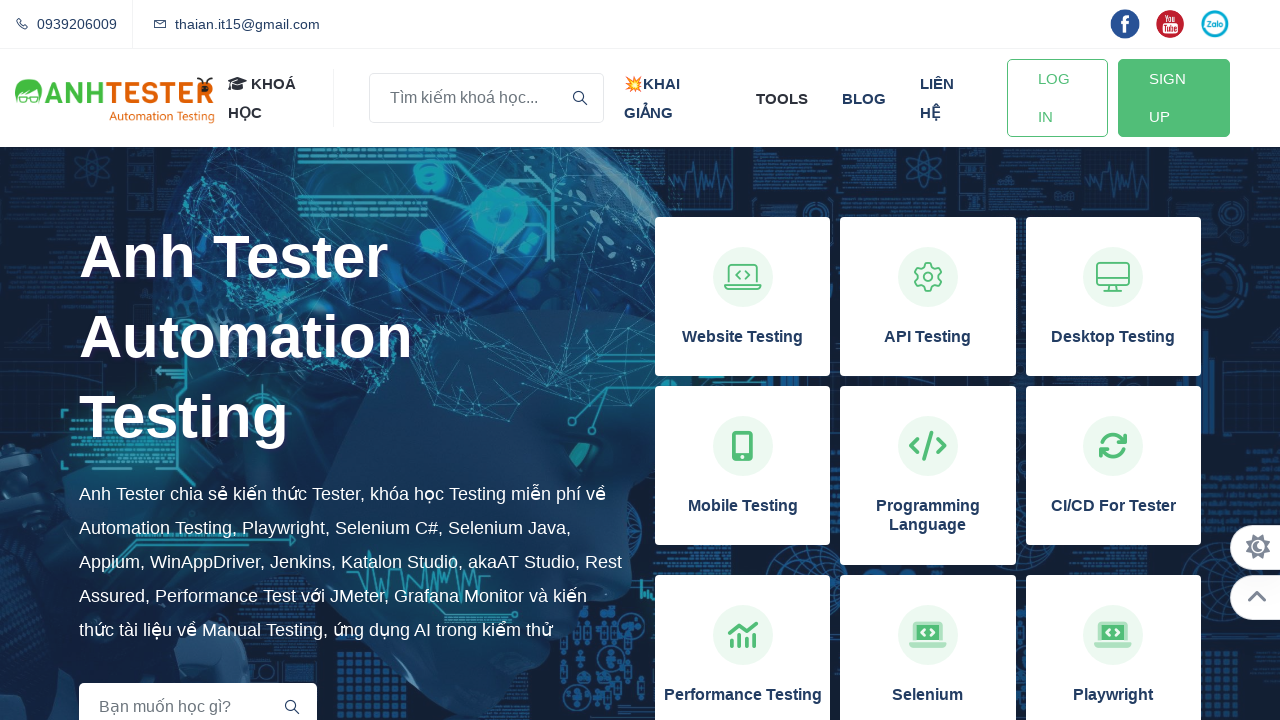

Scrolled to bottom of page using Control+End
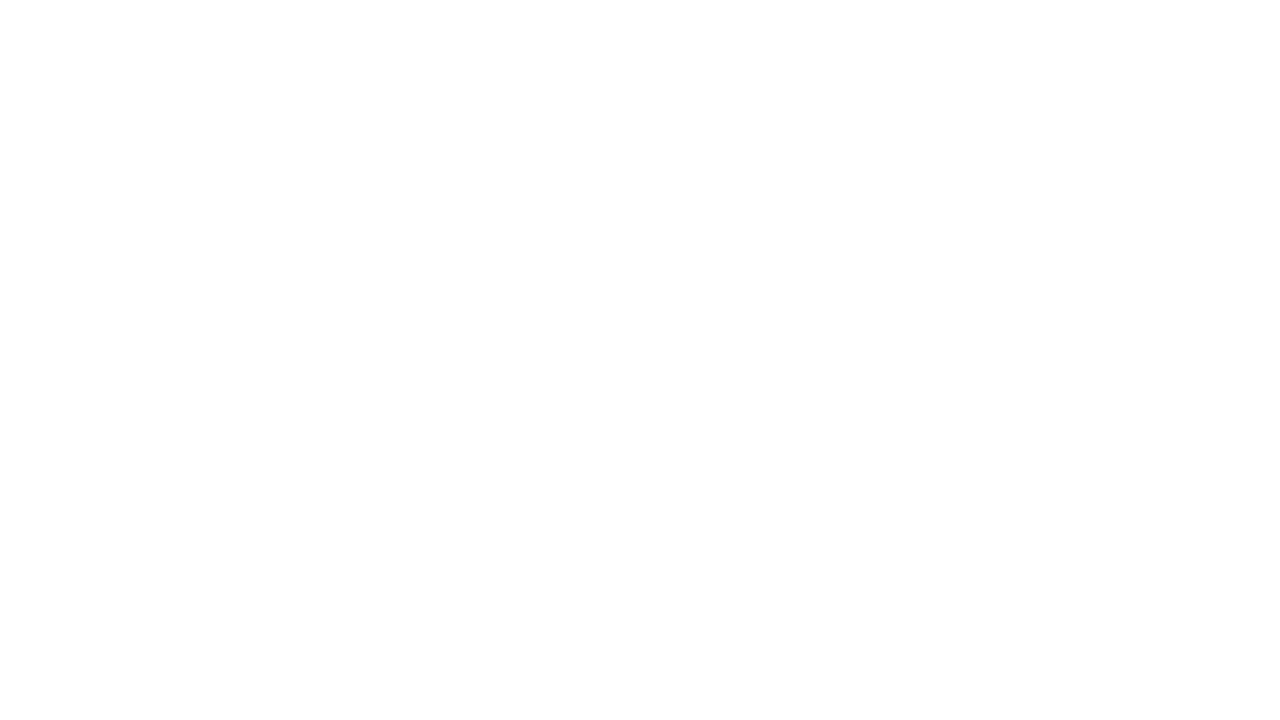

Scrolled to top of page using Control+Home
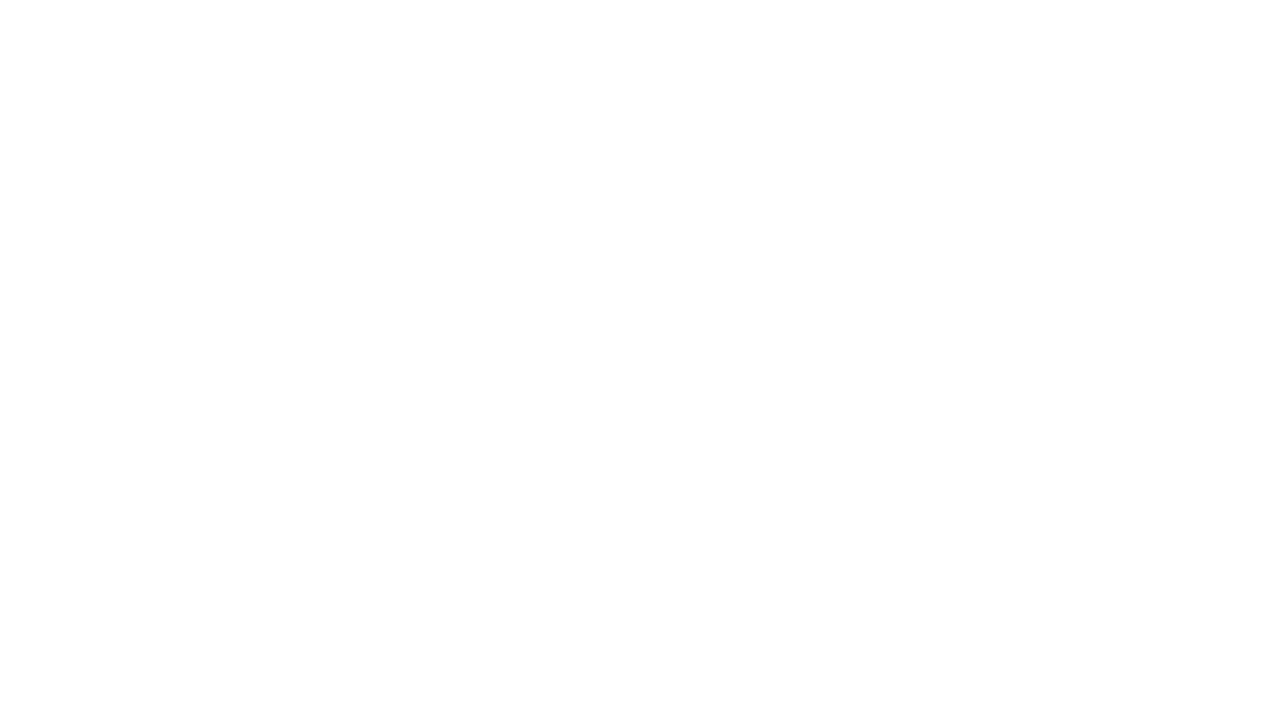

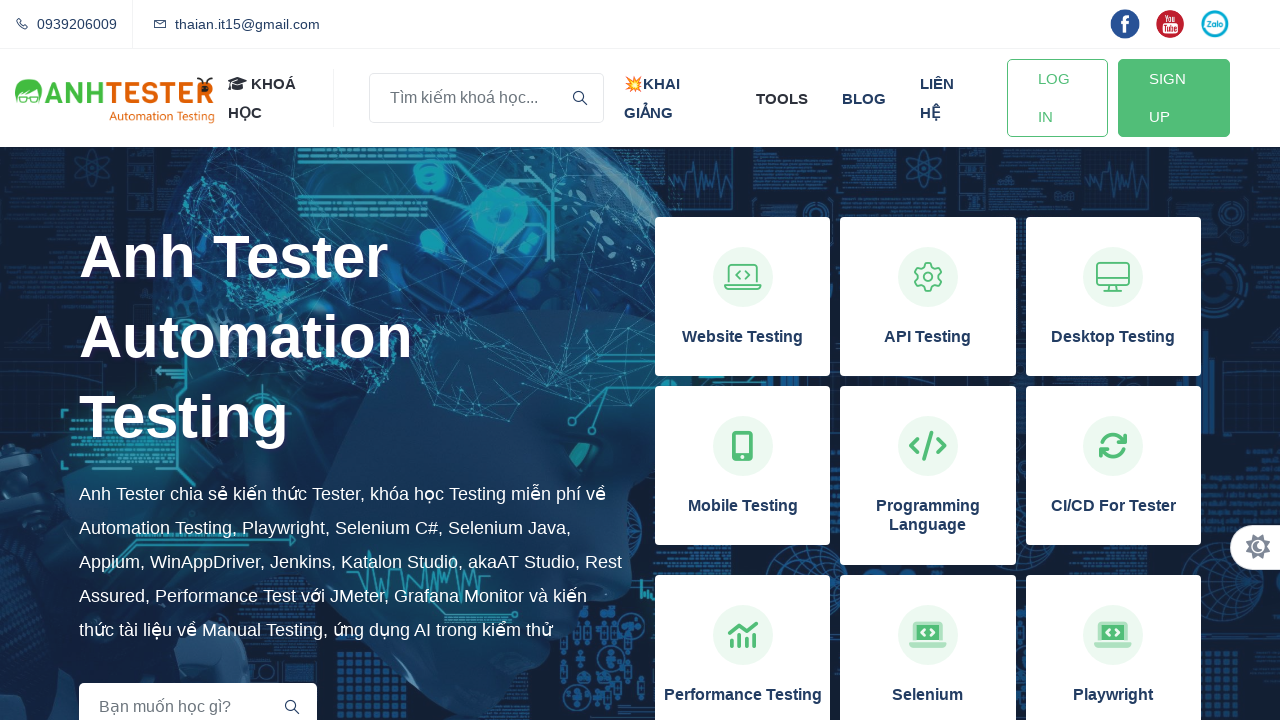